Tests marking all todo items as completed using the toggle-all checkbox

Starting URL: https://demo.playwright.dev/todomvc

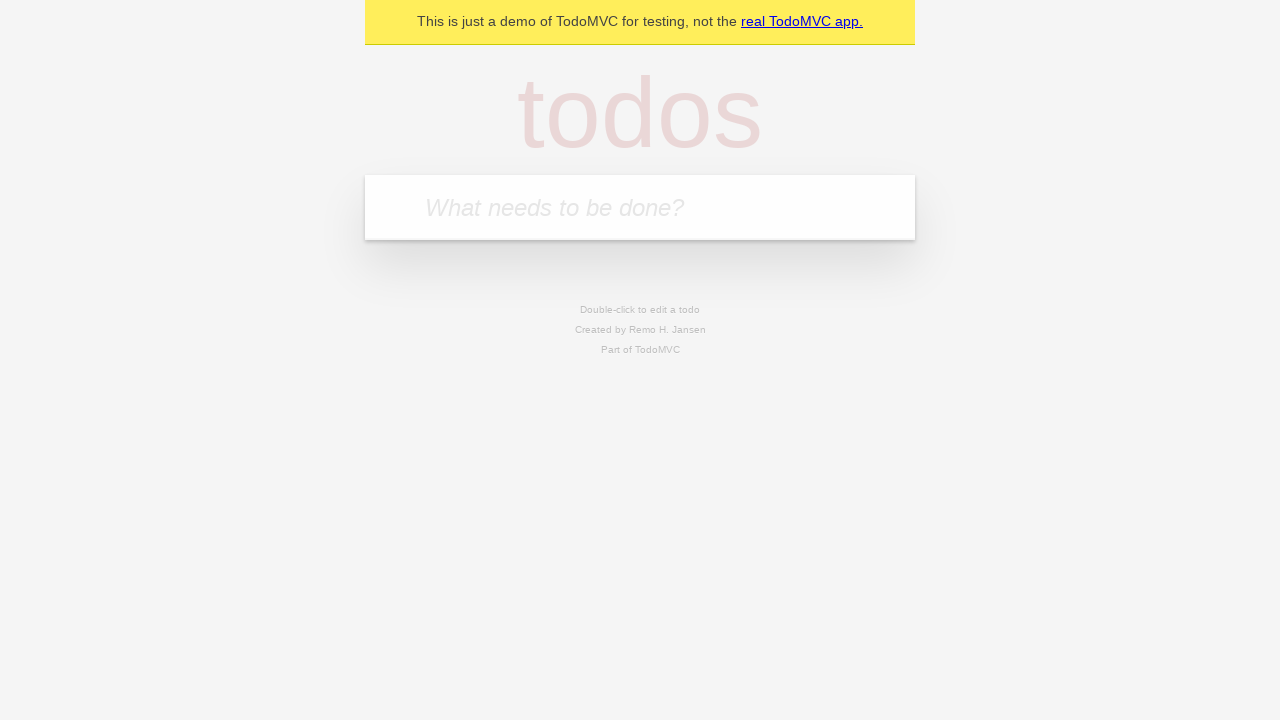

Filled todo input with 'buy some cheese' on internal:attr=[placeholder="What needs to be done?"i]
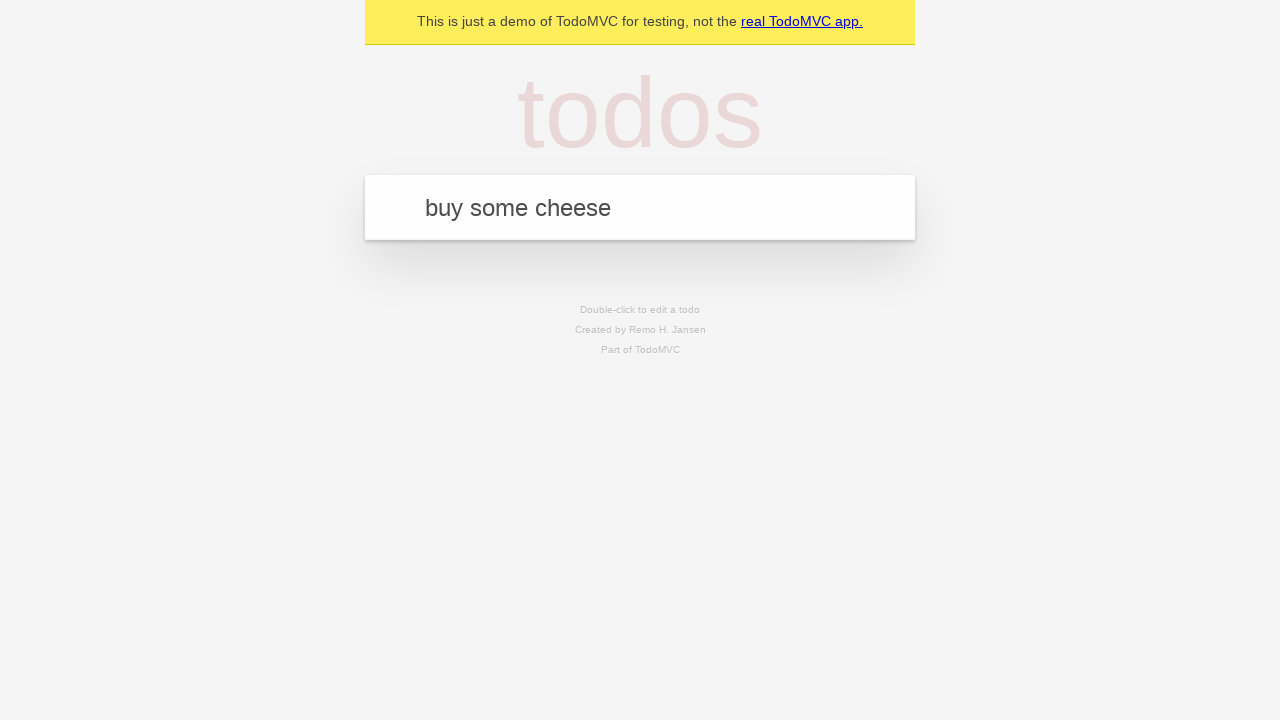

Pressed Enter to create todo 'buy some cheese' on internal:attr=[placeholder="What needs to be done?"i]
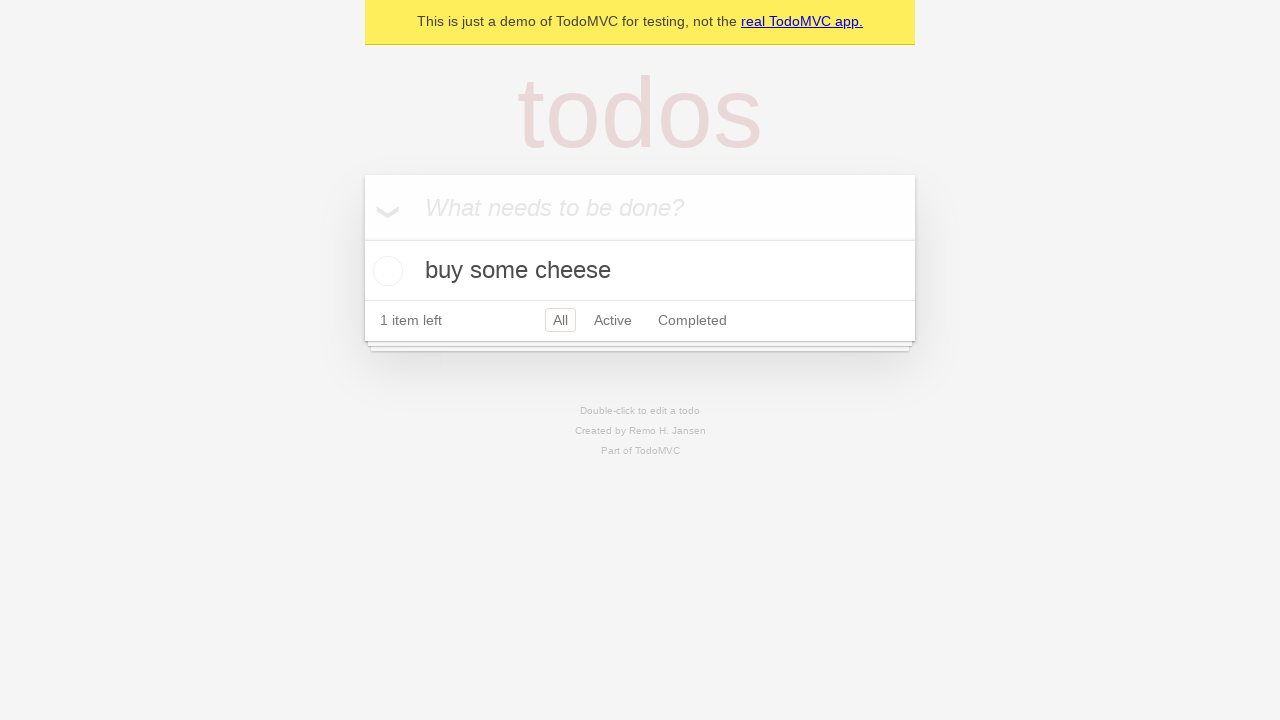

Filled todo input with 'feed the cat' on internal:attr=[placeholder="What needs to be done?"i]
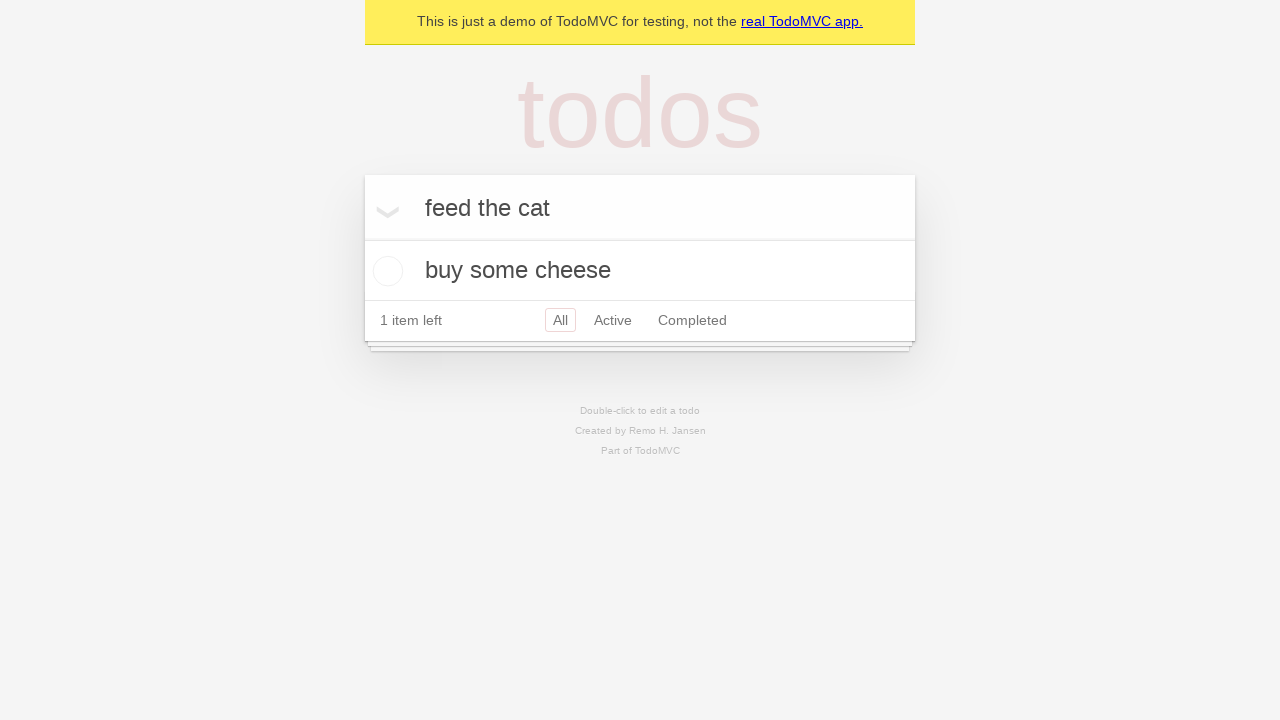

Pressed Enter to create todo 'feed the cat' on internal:attr=[placeholder="What needs to be done?"i]
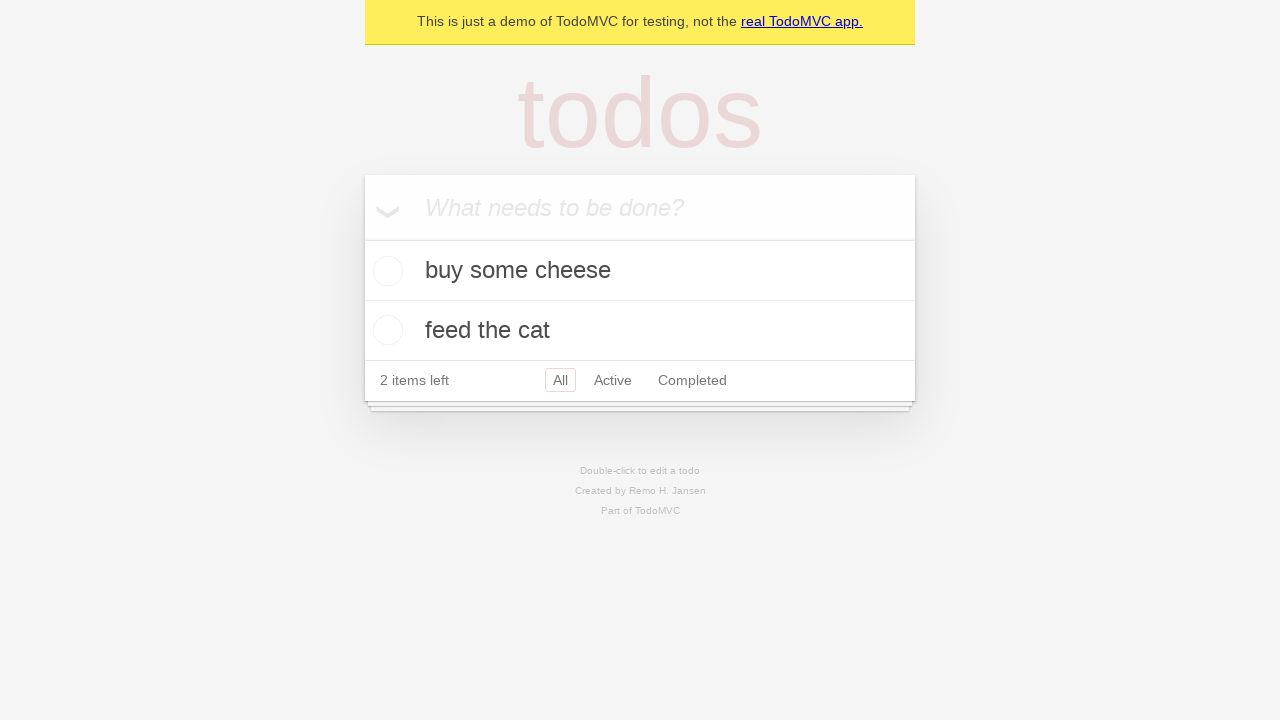

Filled todo input with 'book a doctors appointment' on internal:attr=[placeholder="What needs to be done?"i]
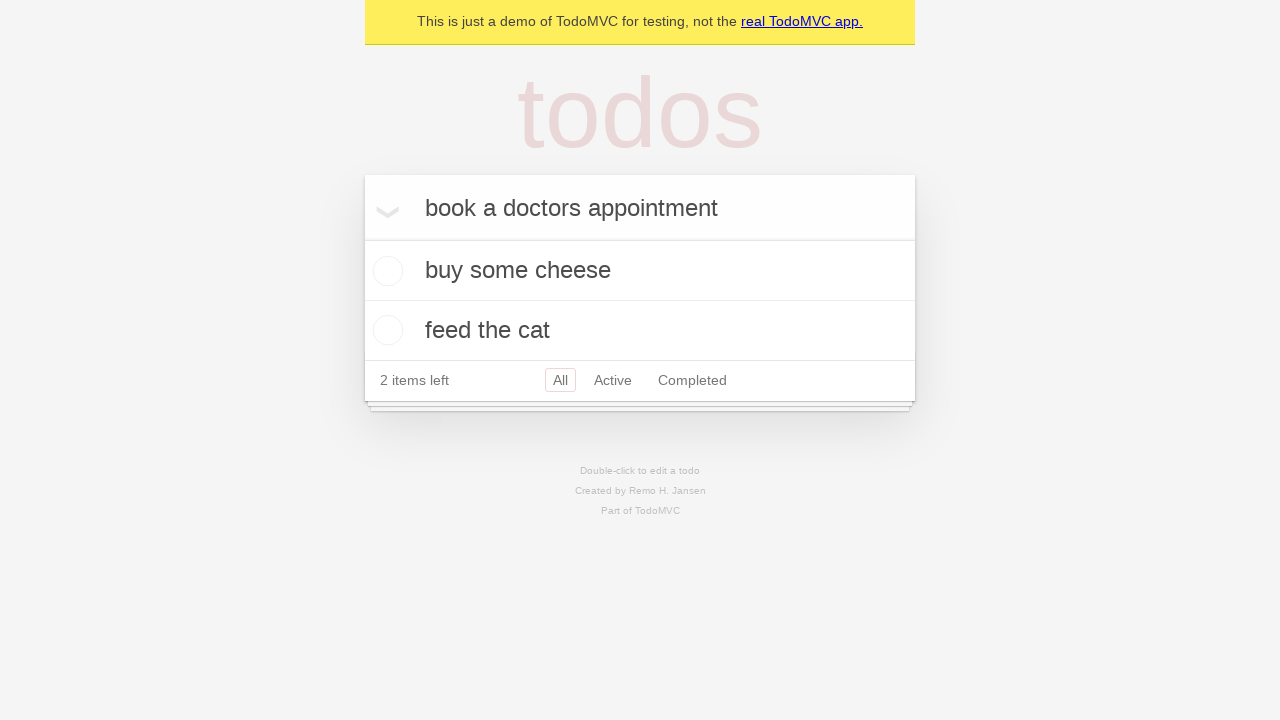

Pressed Enter to create todo 'book a doctors appointment' on internal:attr=[placeholder="What needs to be done?"i]
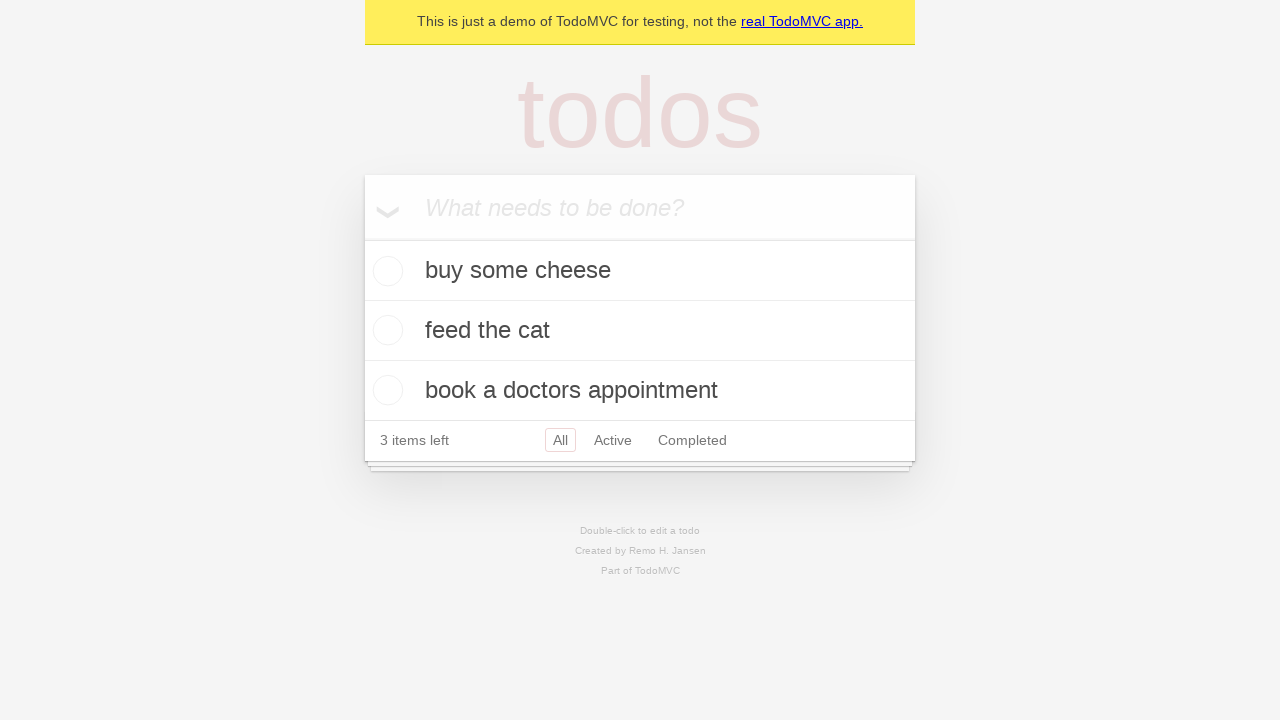

Waited for all 3 todo items to be created
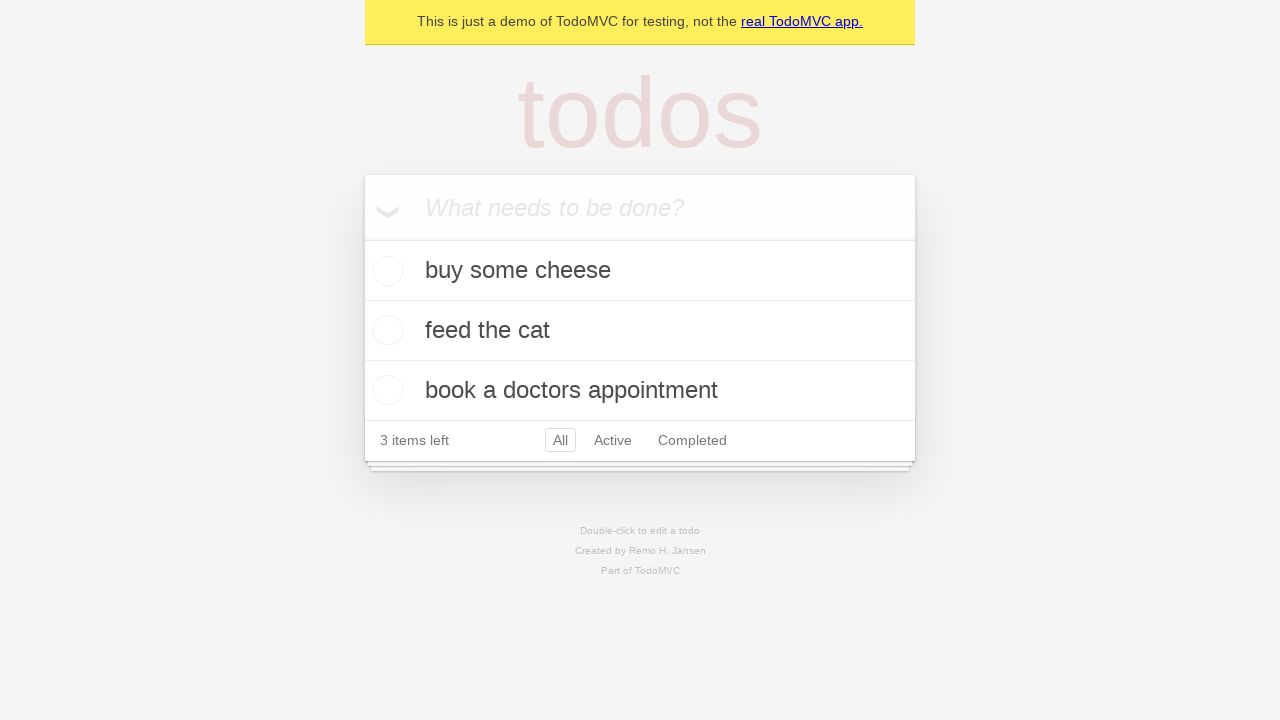

Clicked toggle-all checkbox to mark all items as completed at (362, 238) on internal:label="Mark all as complete"i
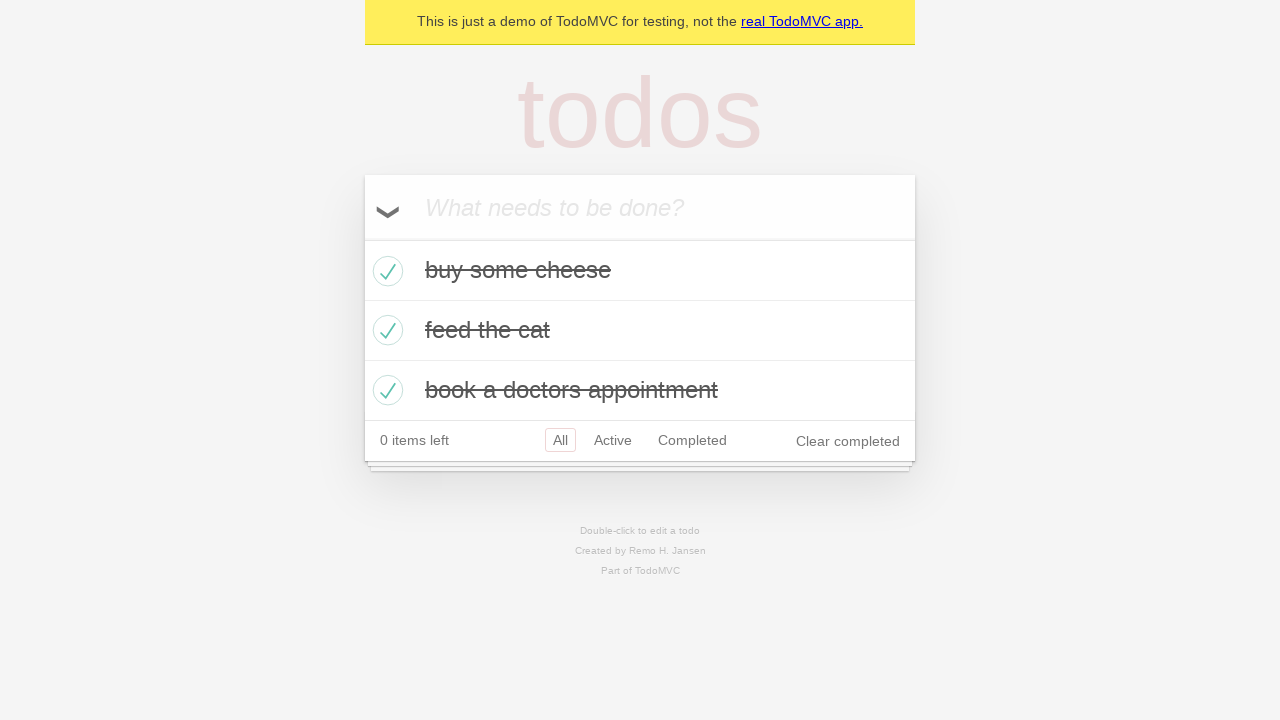

Waited for todo items to show completed state
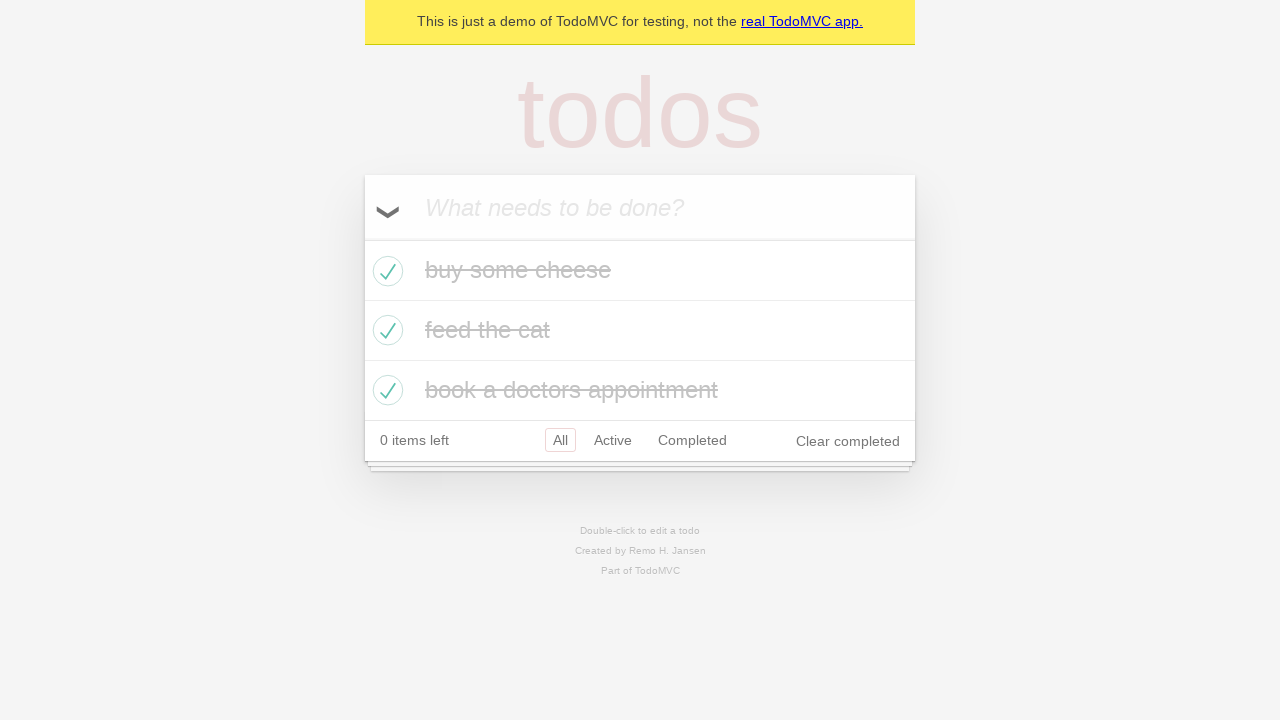

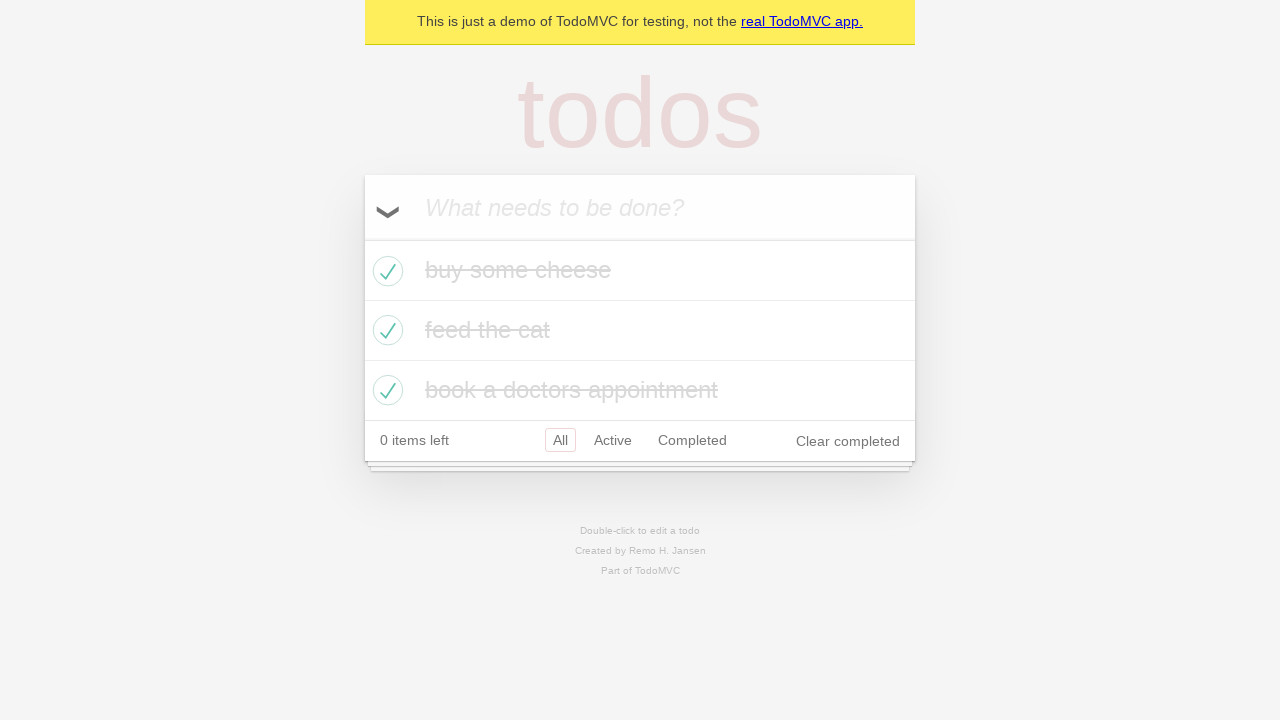